Tests a form that requires reading a hidden attribute value, performing a mathematical calculation on it, filling the result into an input field, checking a checkbox, selecting a radio button, and submitting the form.

Starting URL: http://suninjuly.github.io/get_attribute.html

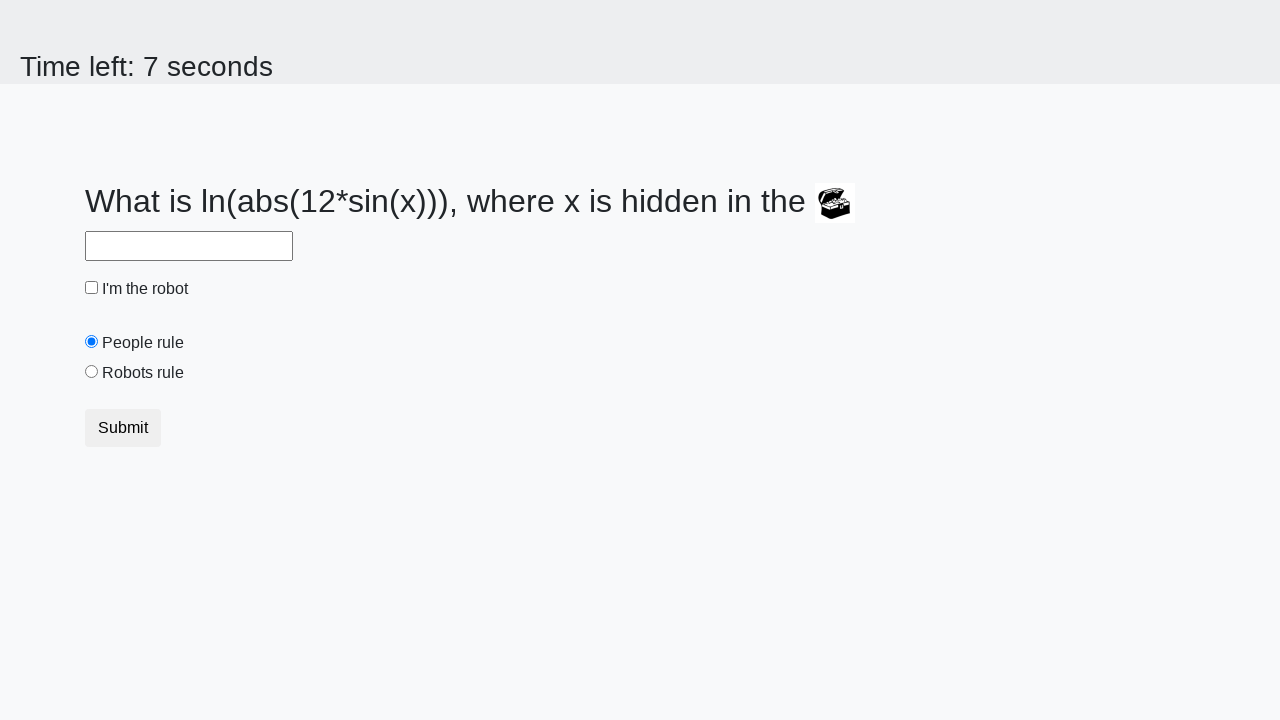

Located treasure element
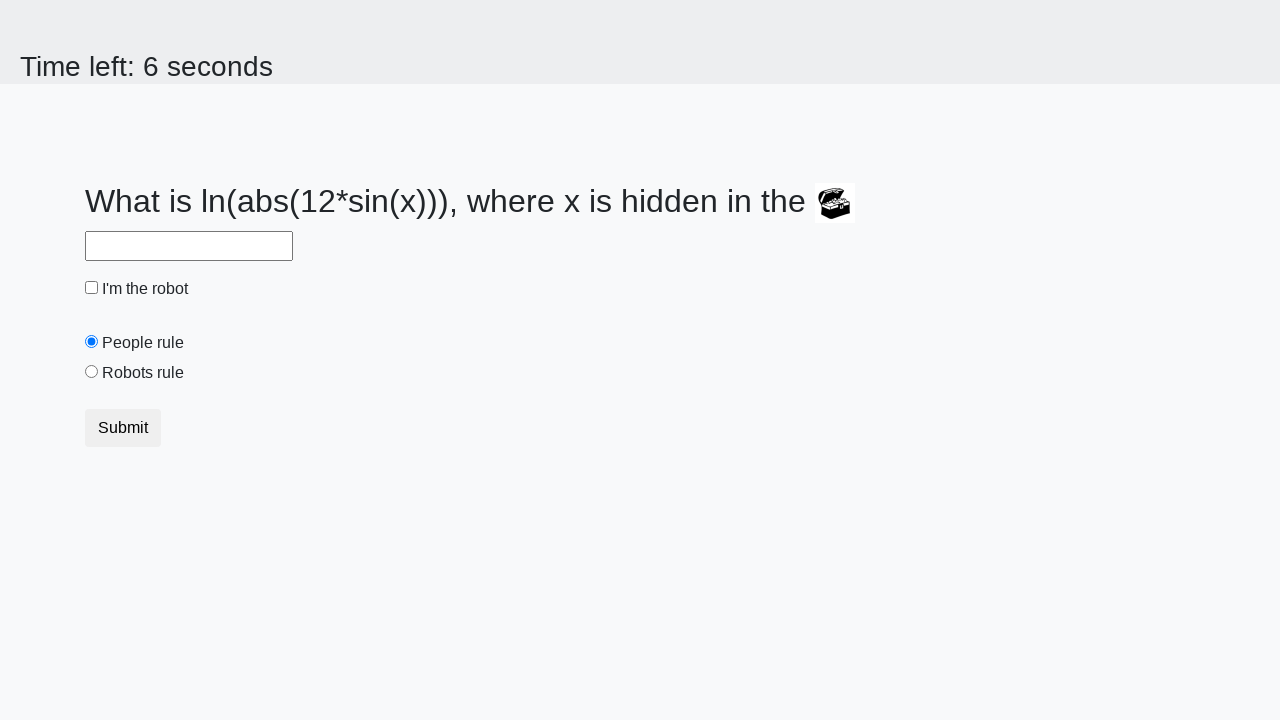

Retrieved hidden 'valuex' attribute from treasure element: 337
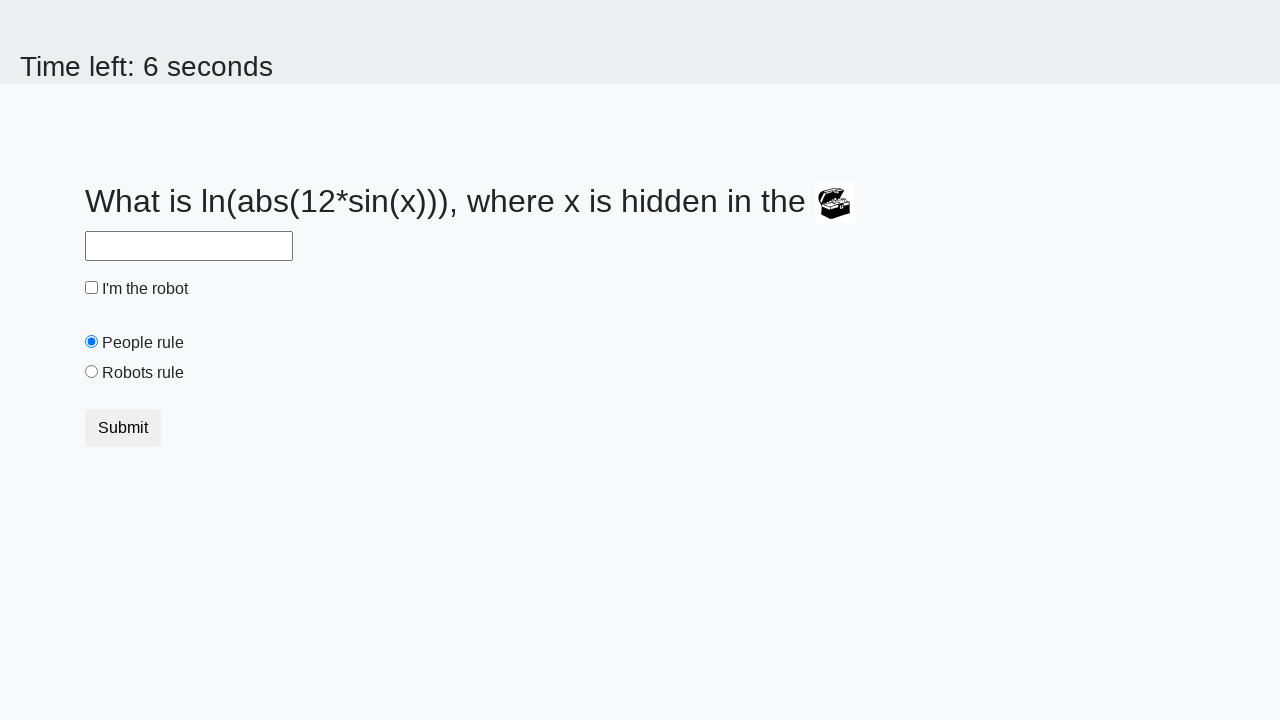

Calculated answer using formula log(|12*sin(x)|): 2.1985665448291276
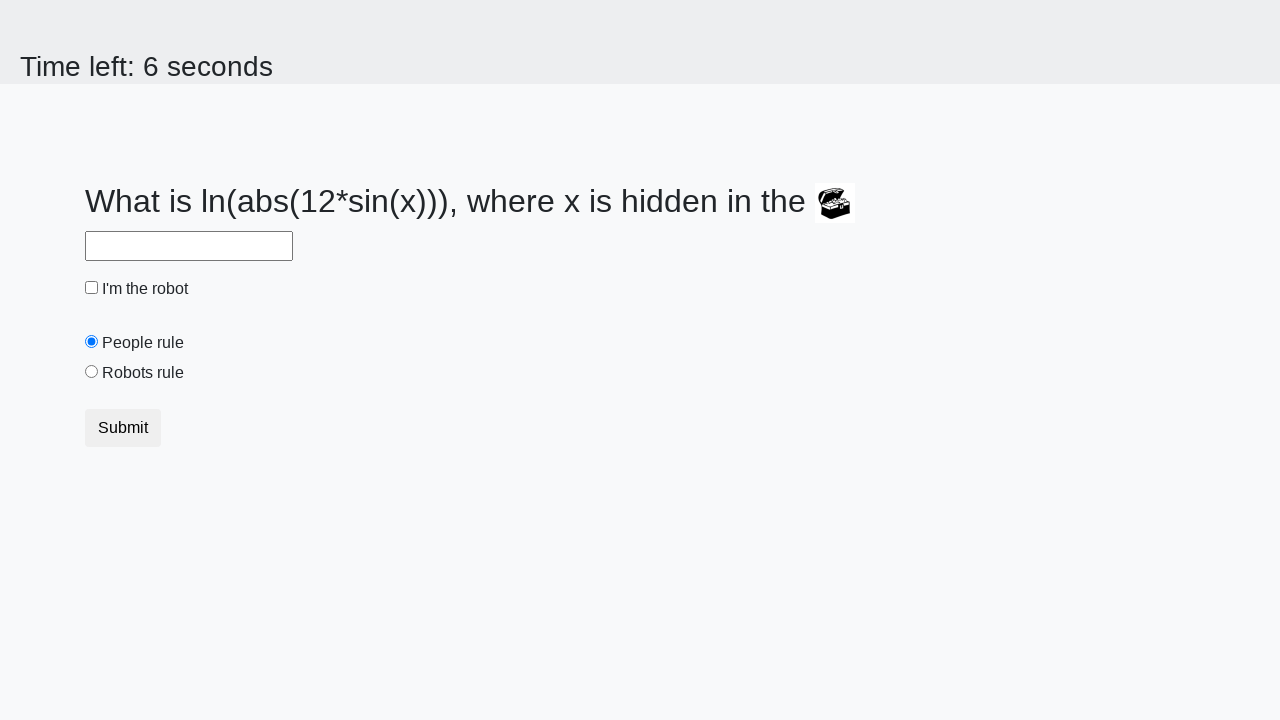

Filled answer field with calculated value: 2.1985665448291276 on #answer
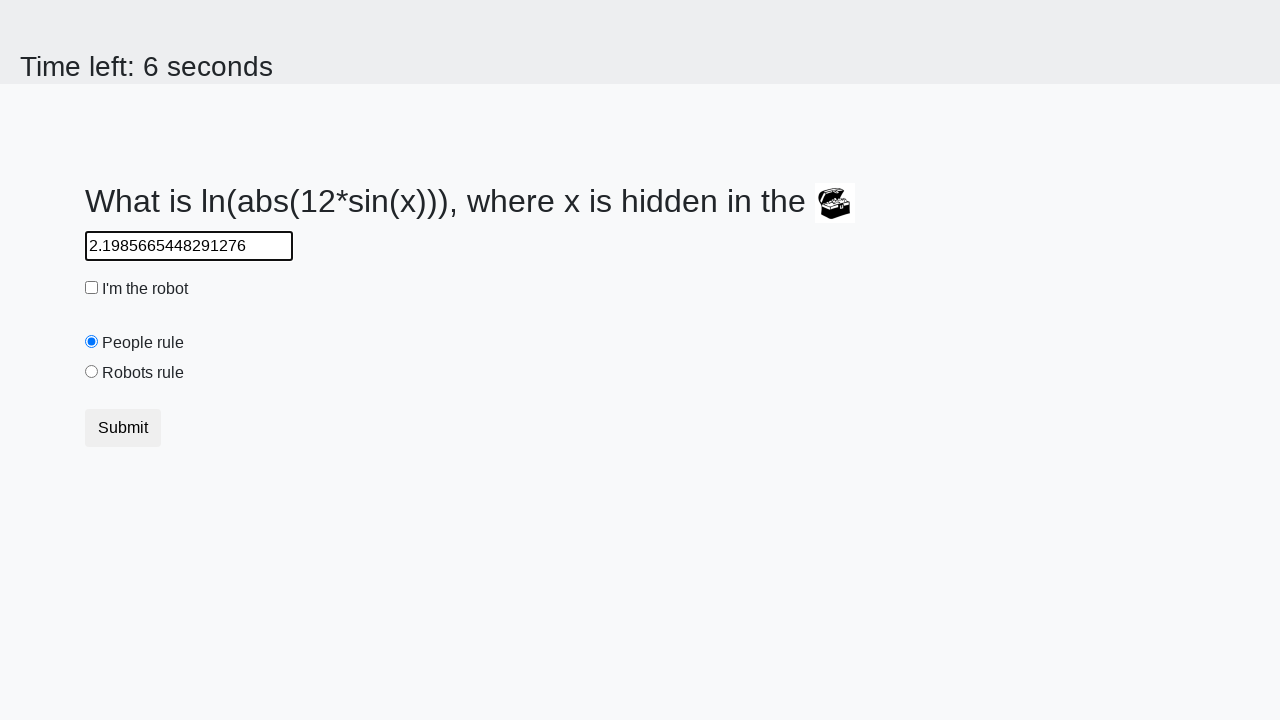

Checked the robot checkbox at (92, 288) on #robotCheckbox
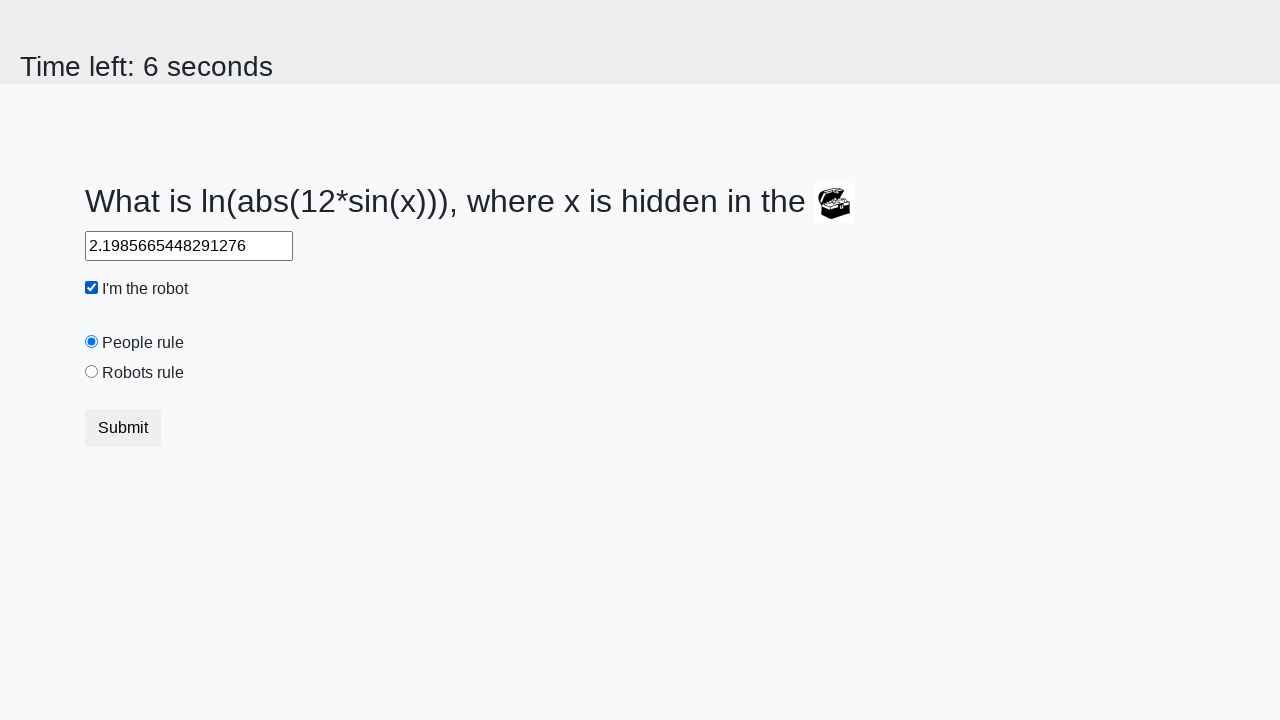

Selected the robots rule radio button at (92, 372) on #robotsRule
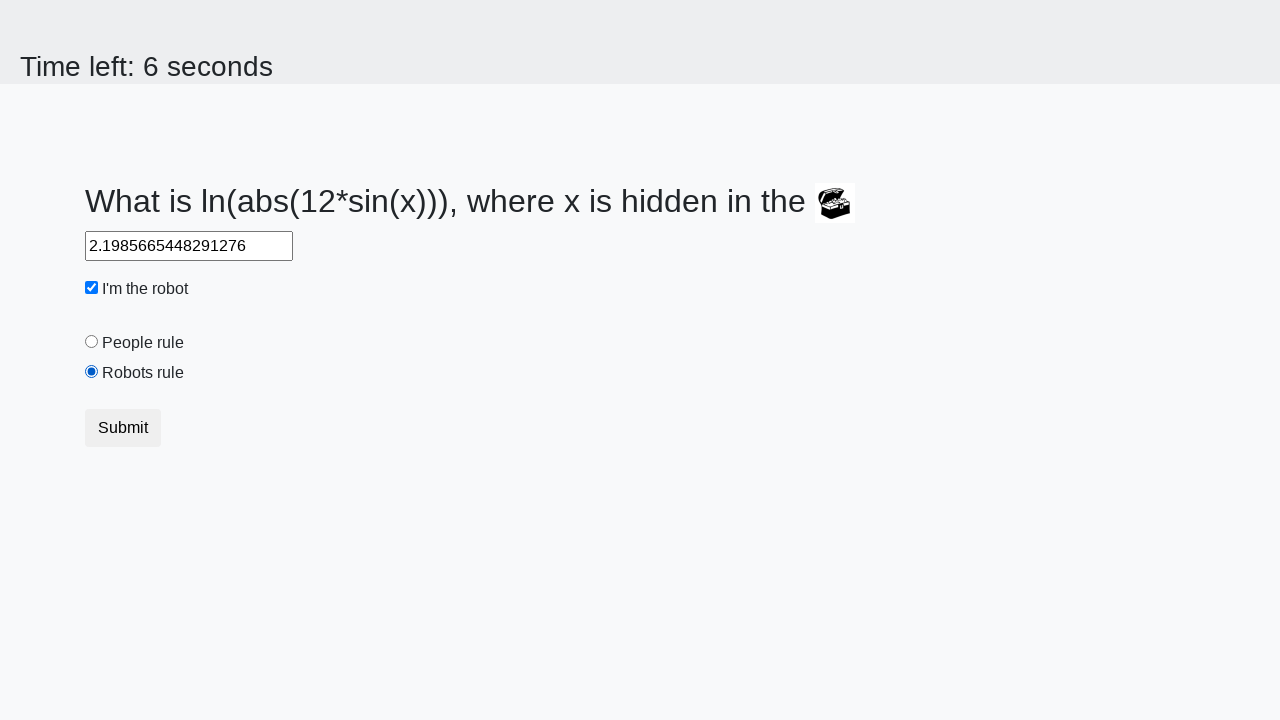

Clicked submit button to submit the form at (123, 428) on [type='submit']
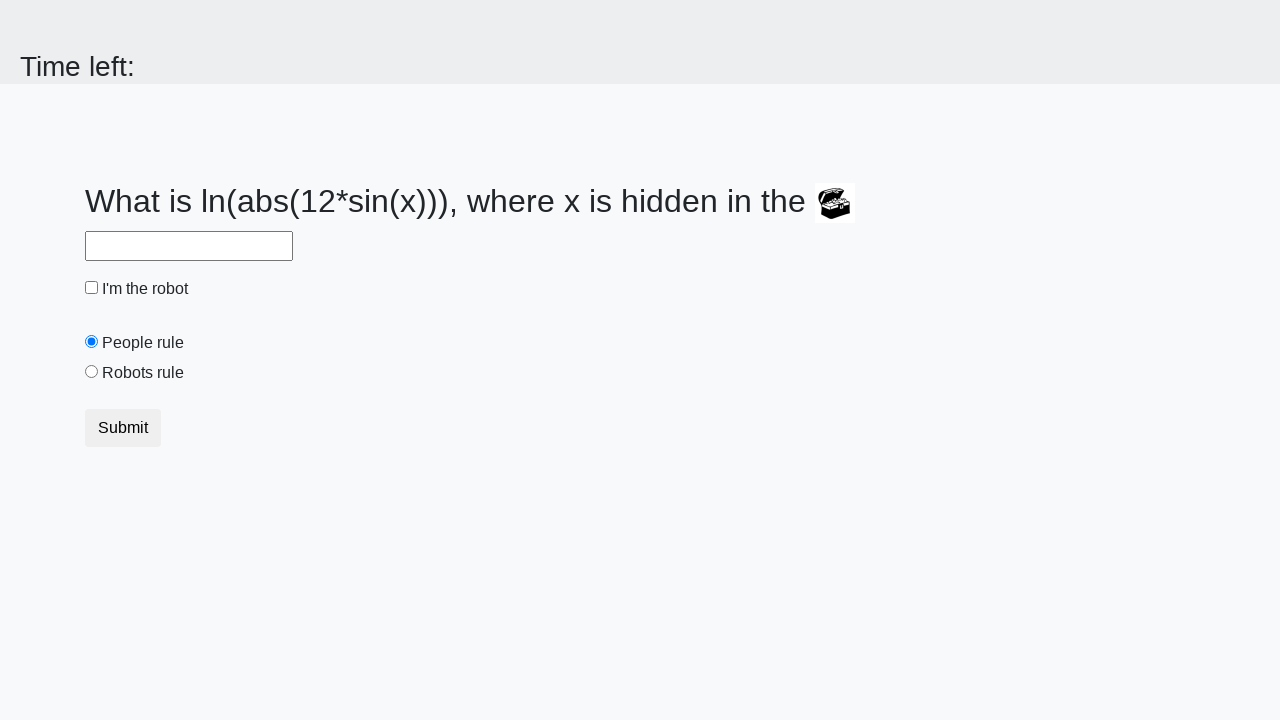

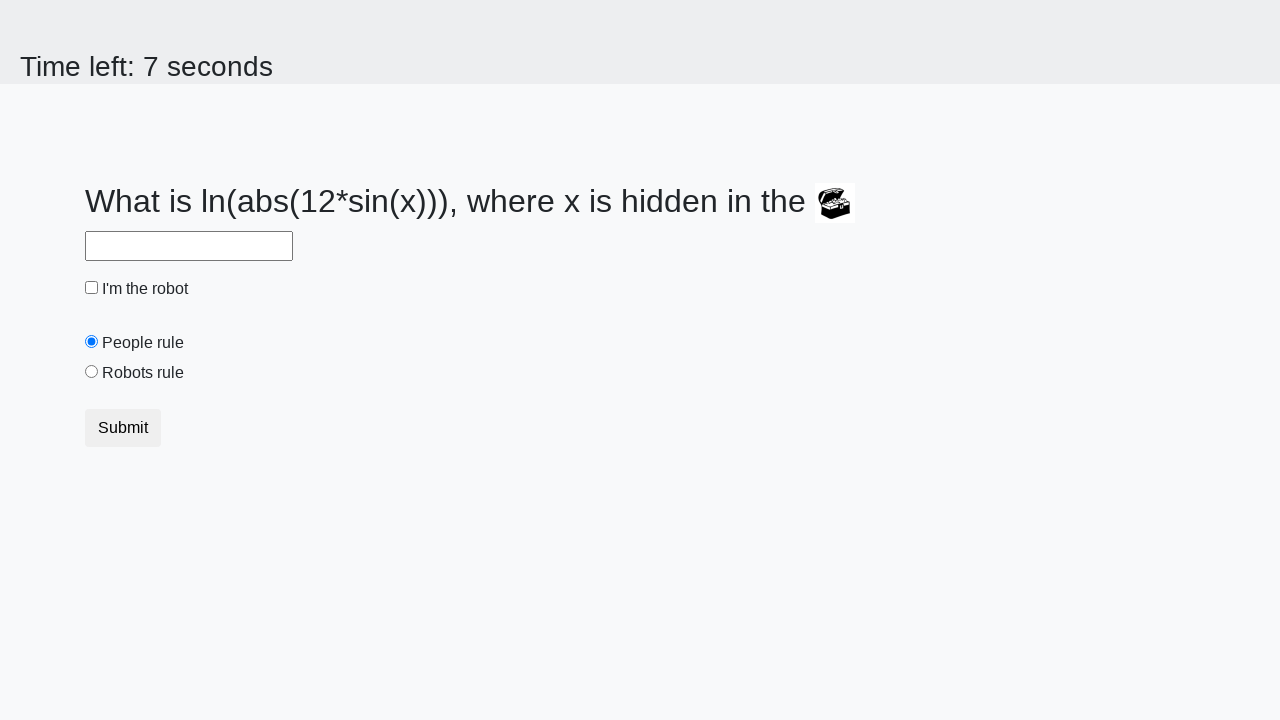